Tests the minimum duration functionality by setting a duration value and verifying the busy spinner displays for at least that duration

Starting URL: http://cgross.github.io/angular-busy/demo/

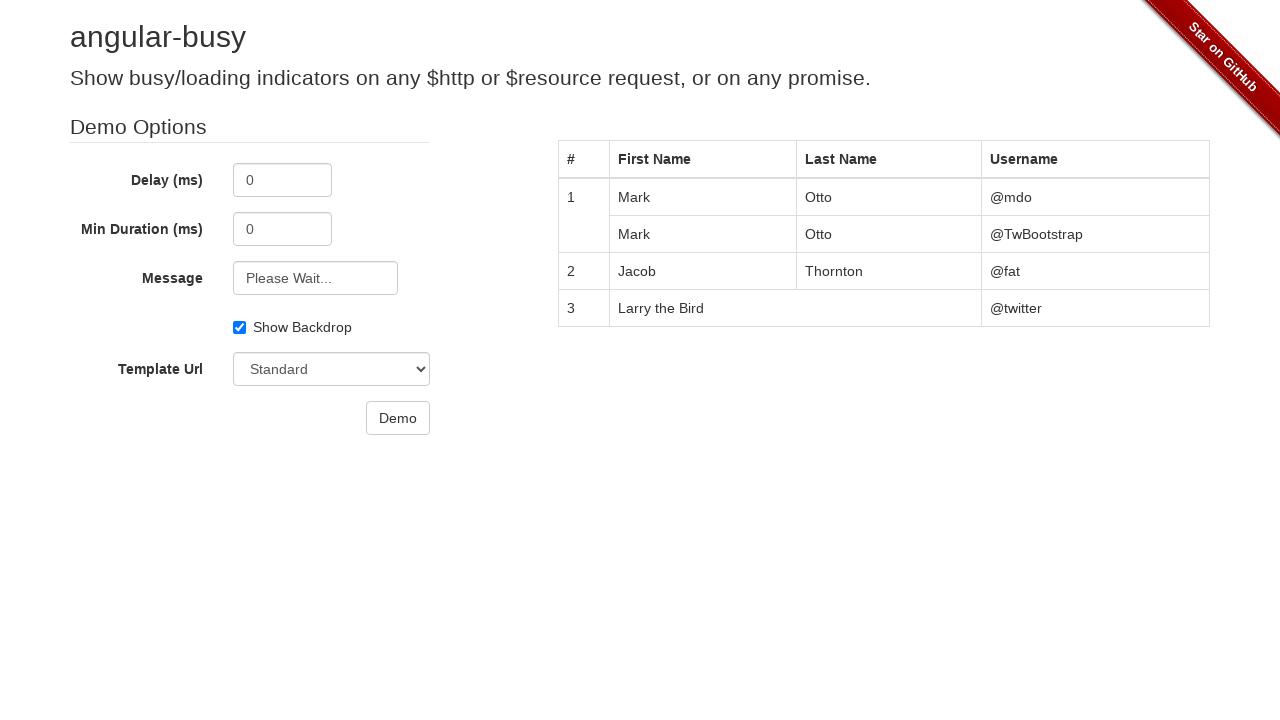

Cleared duration input field on #durationInput
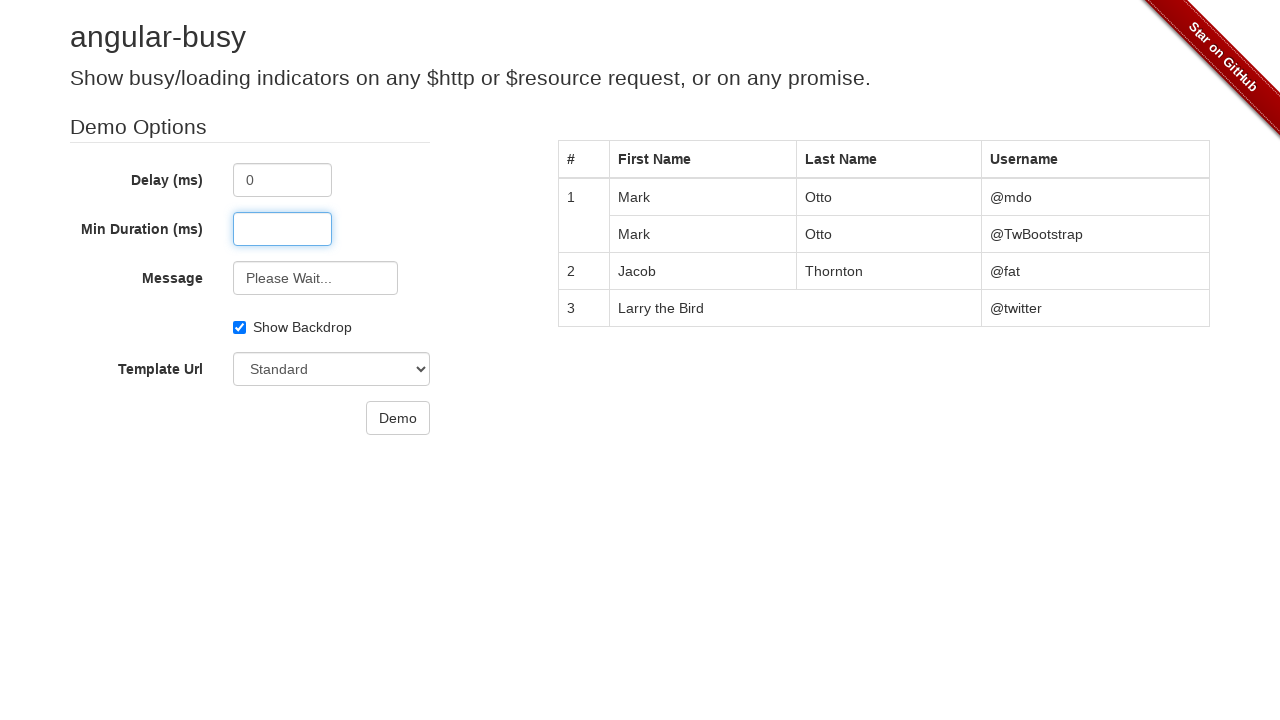

Filled duration input with 5000 milliseconds on #durationInput
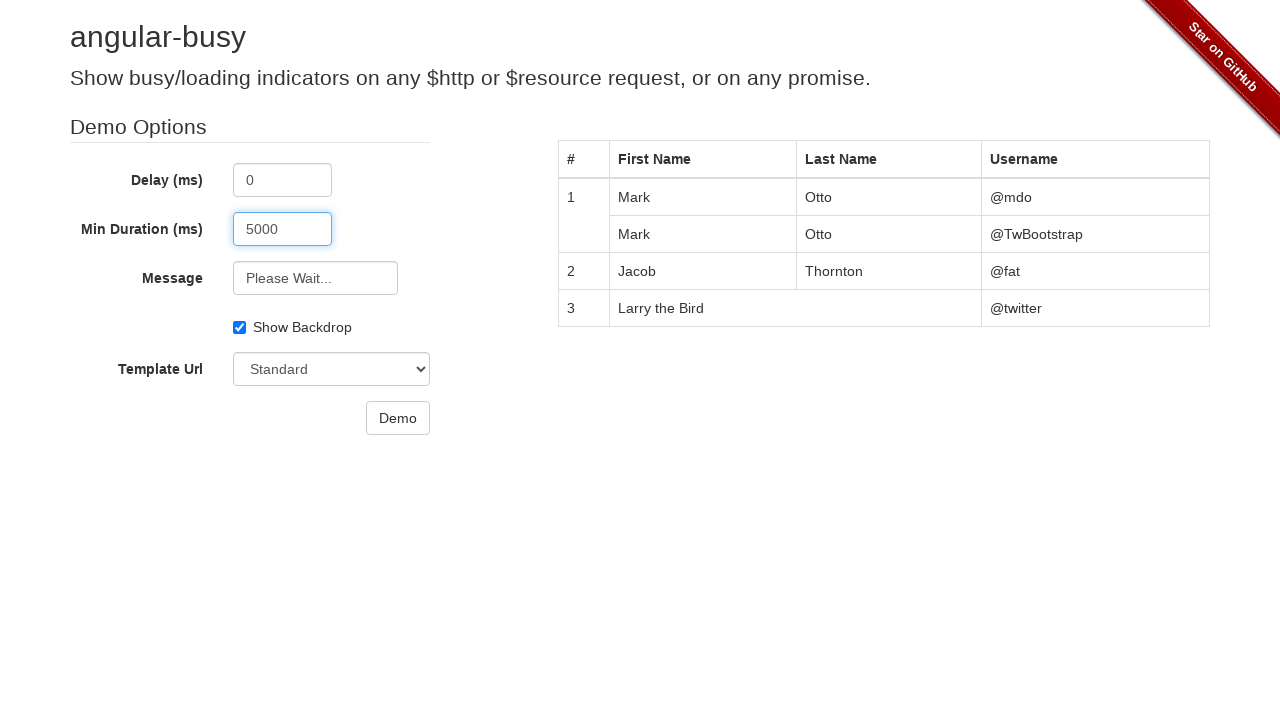

Clicked demo button to trigger busy spinner with minimum duration at (398, 418) on button
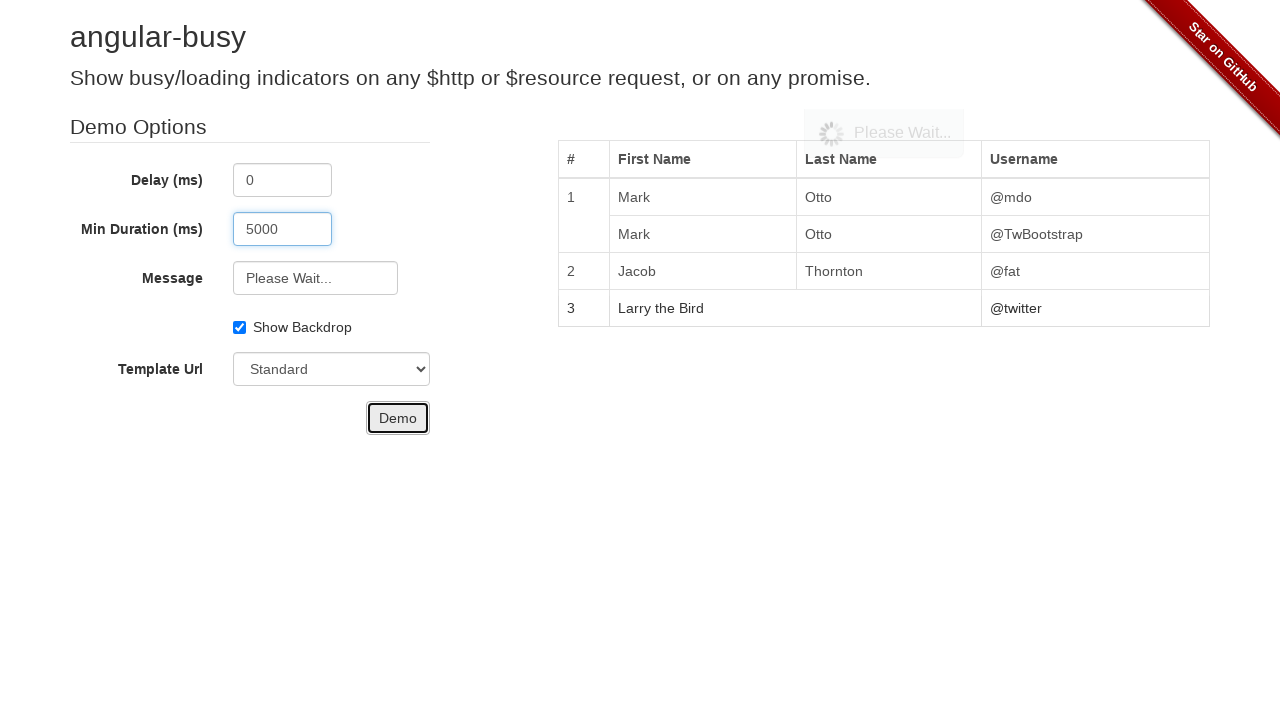

Busy spinner appeared on screen
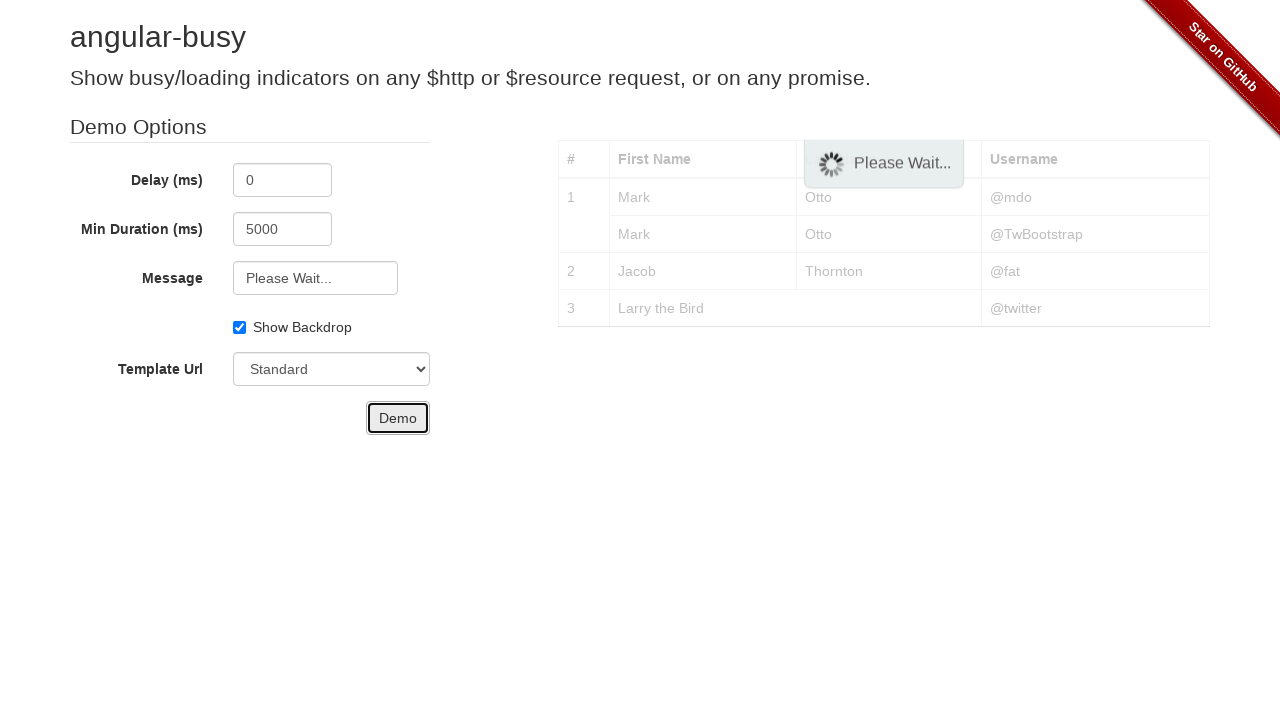

Busy spinner disappeared after minimum duration of 5000ms
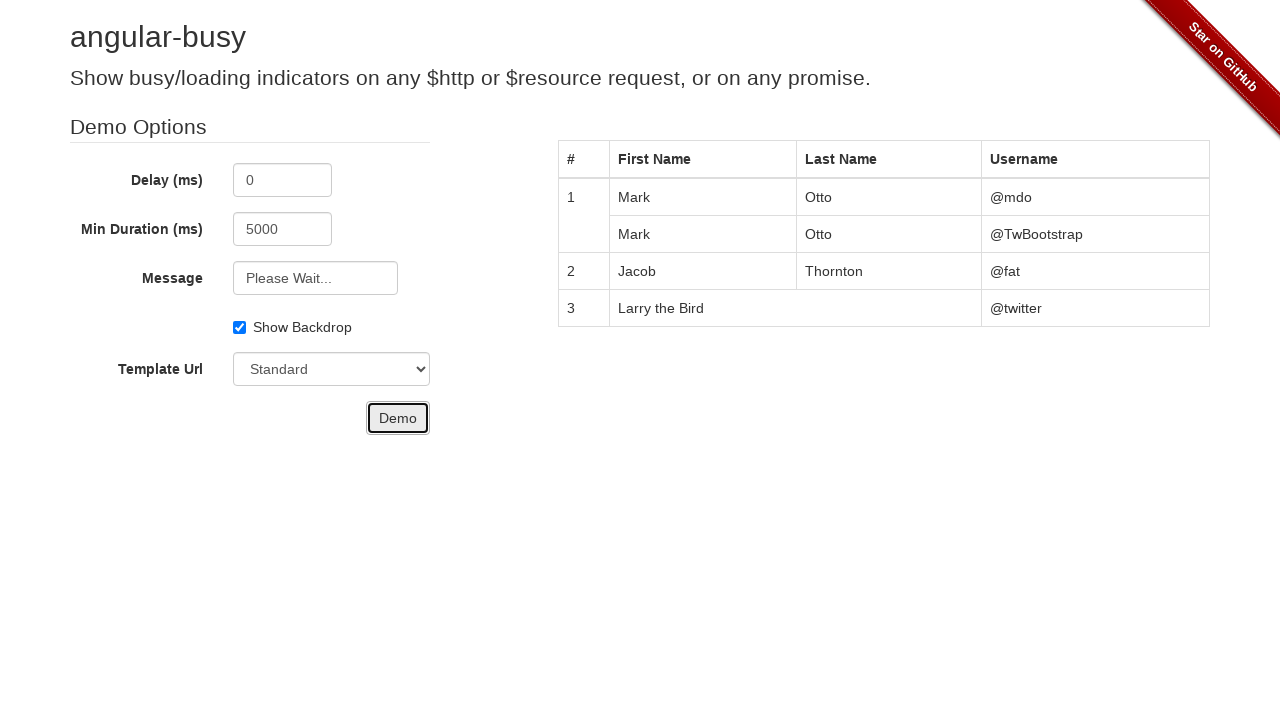

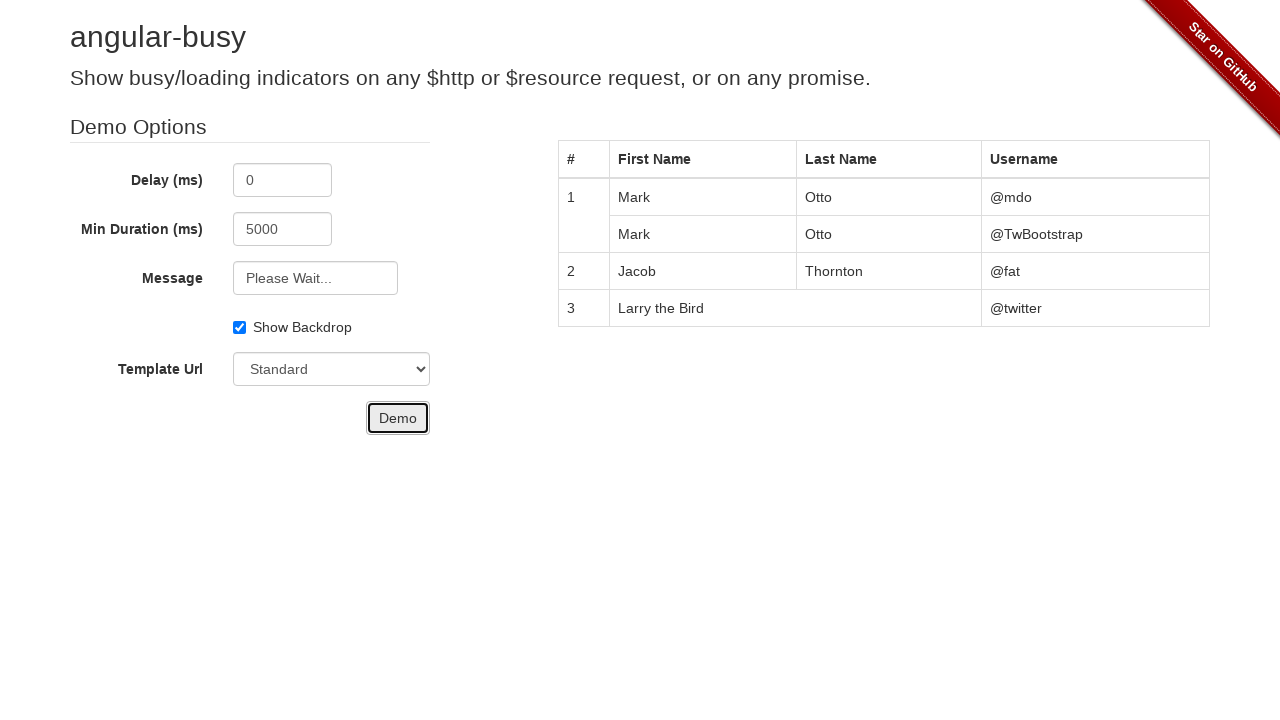